Navigates to YouTube and verifies the page title is "YouTube"

Starting URL: https://www.youtube.com/

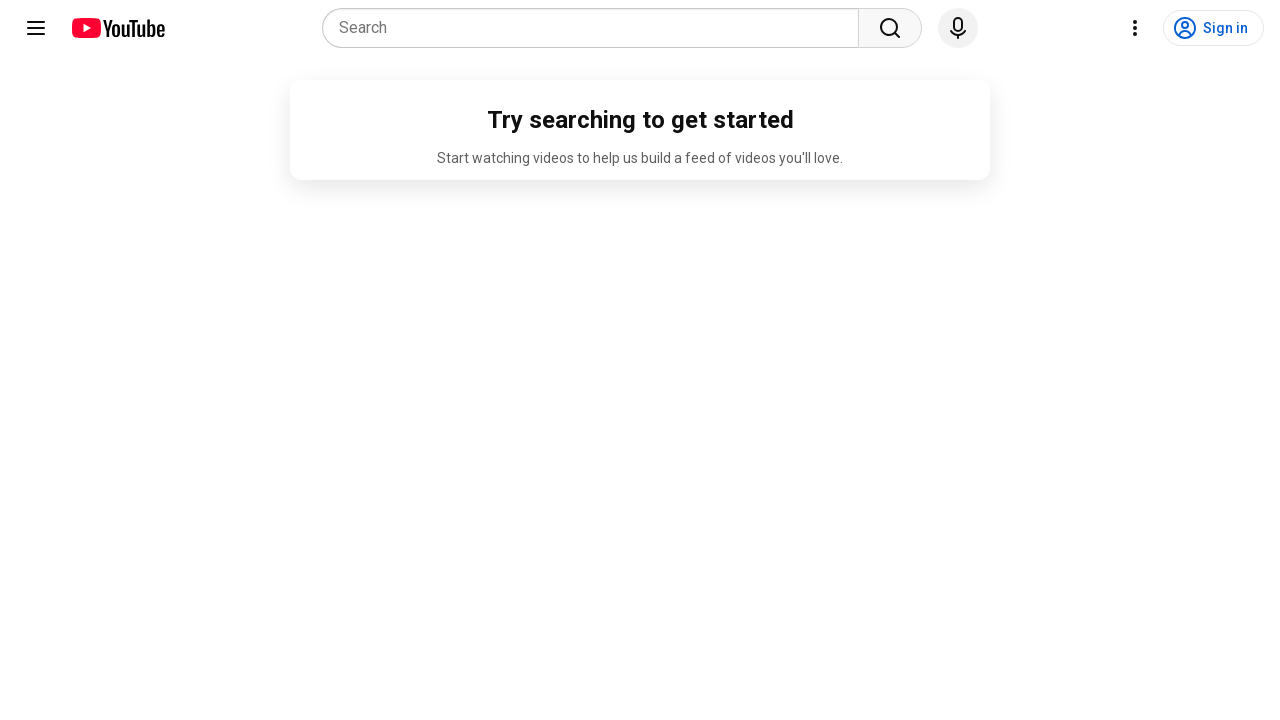

Navigated to https://www.youtube.com/
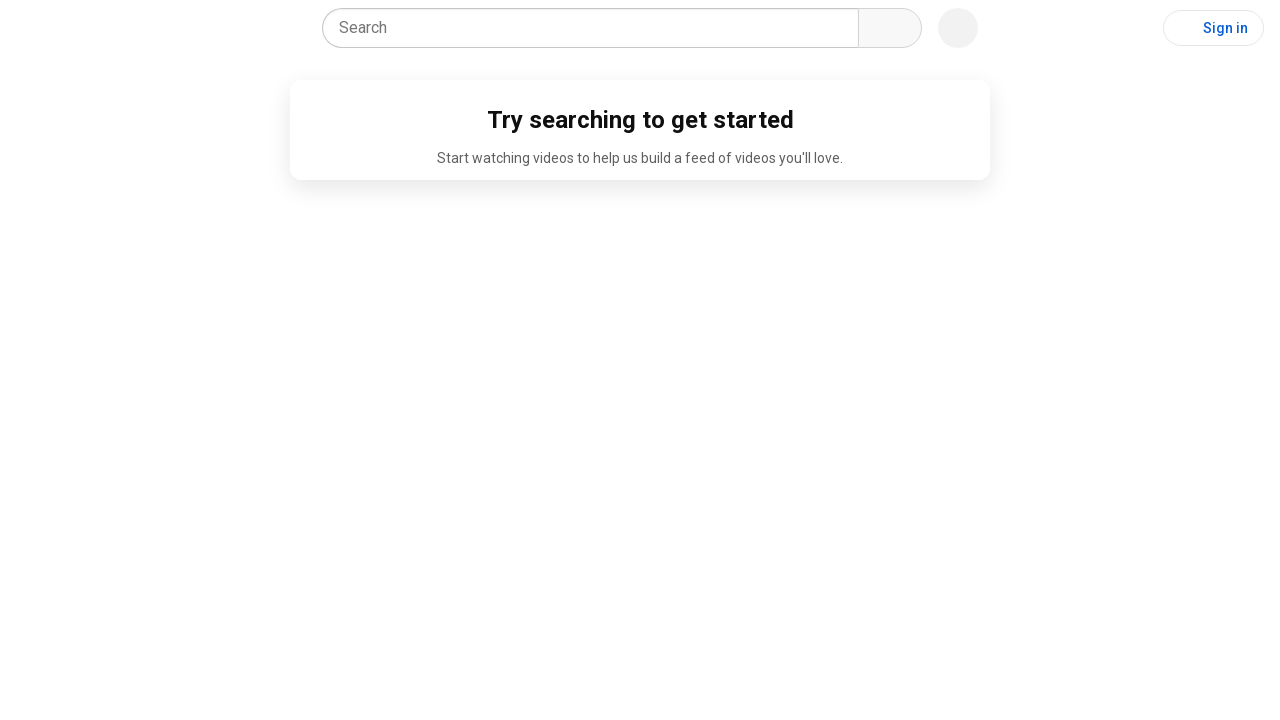

Verified page title is 'YouTube'
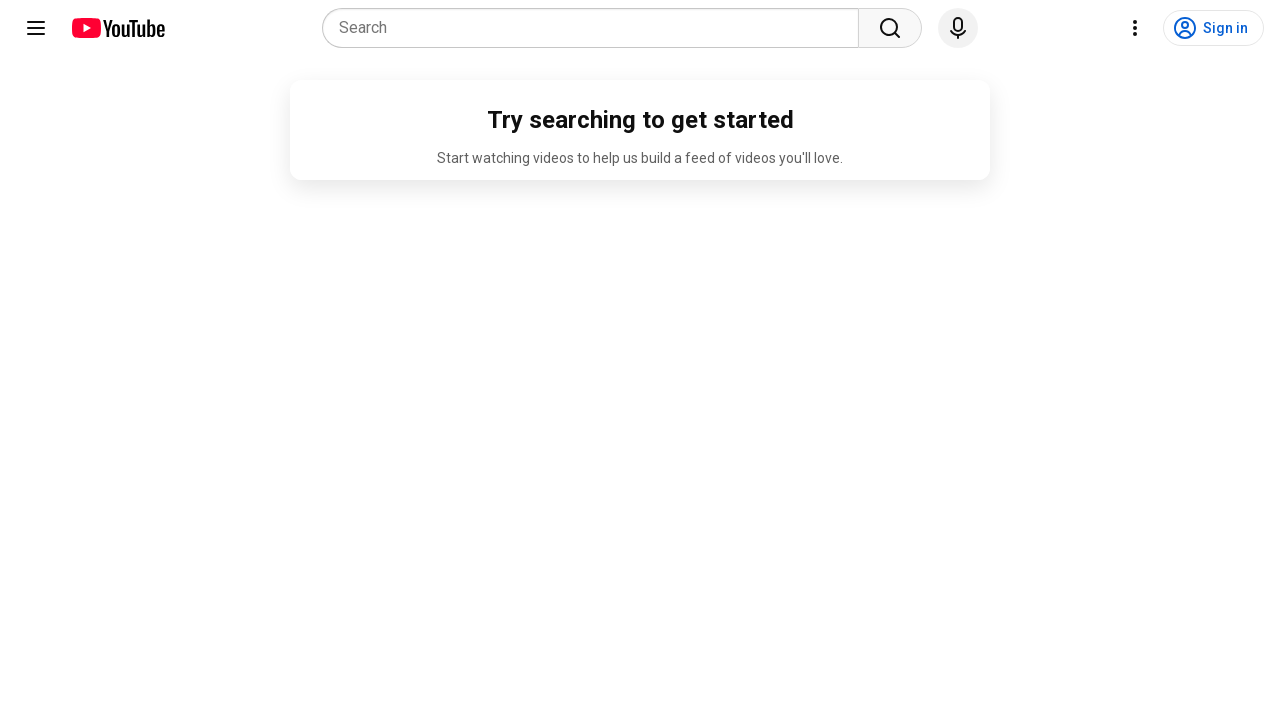

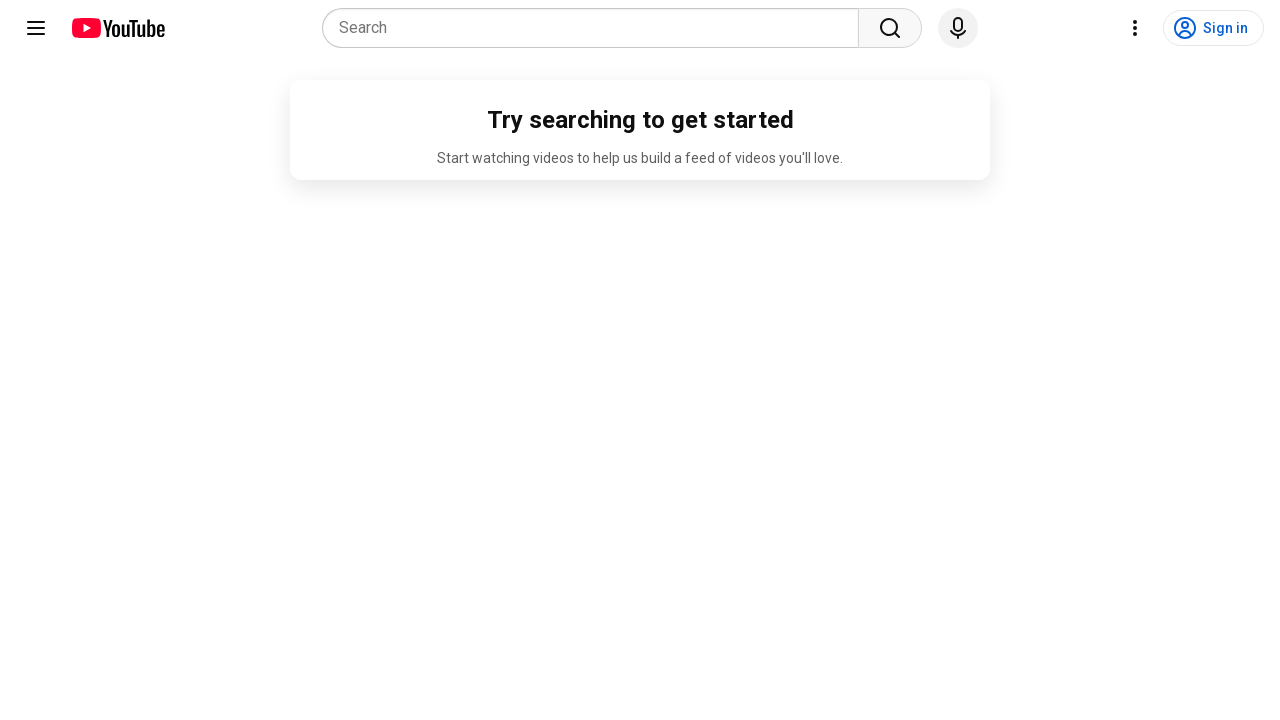